Tests a calculator application by entering two numbers (1 and 2) into input fields and clicking the calculate button to perform addition.

Starting URL: http://juliemr.github.io/protractor-demo/

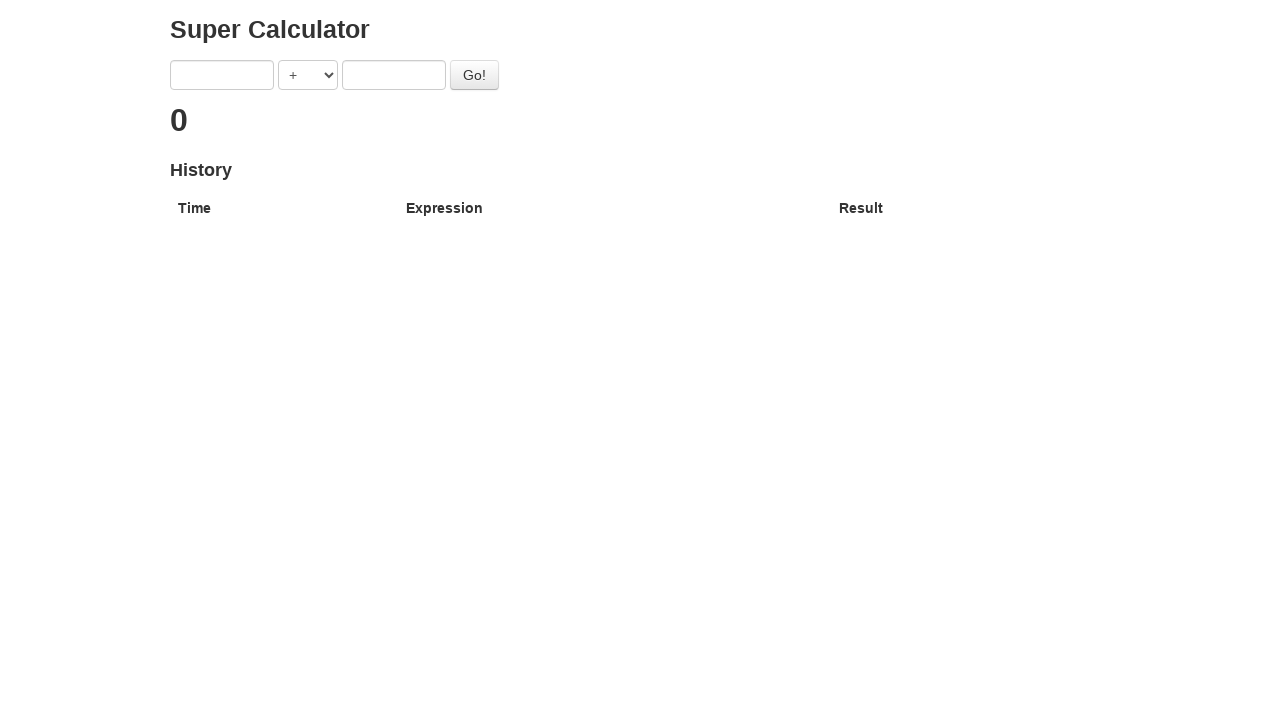

Verified page title contains 'Super Calculator'
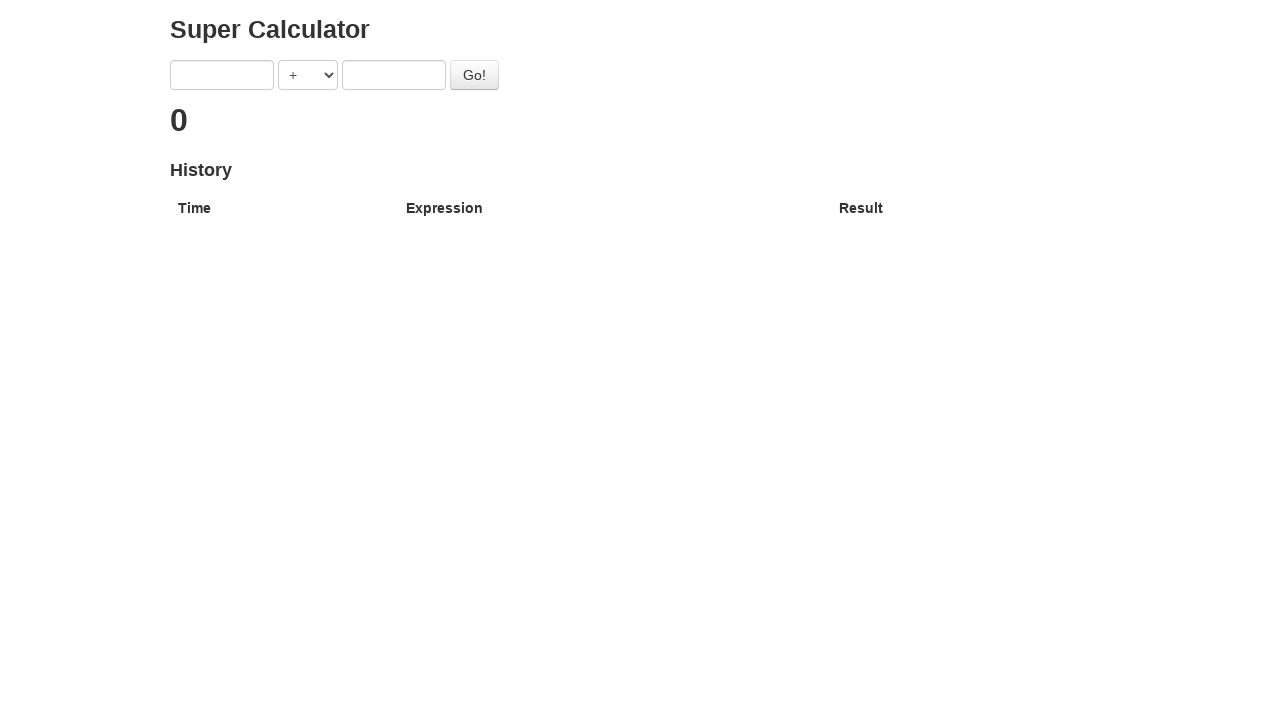

Entered '1' into the first number input field on [ng-model='first']
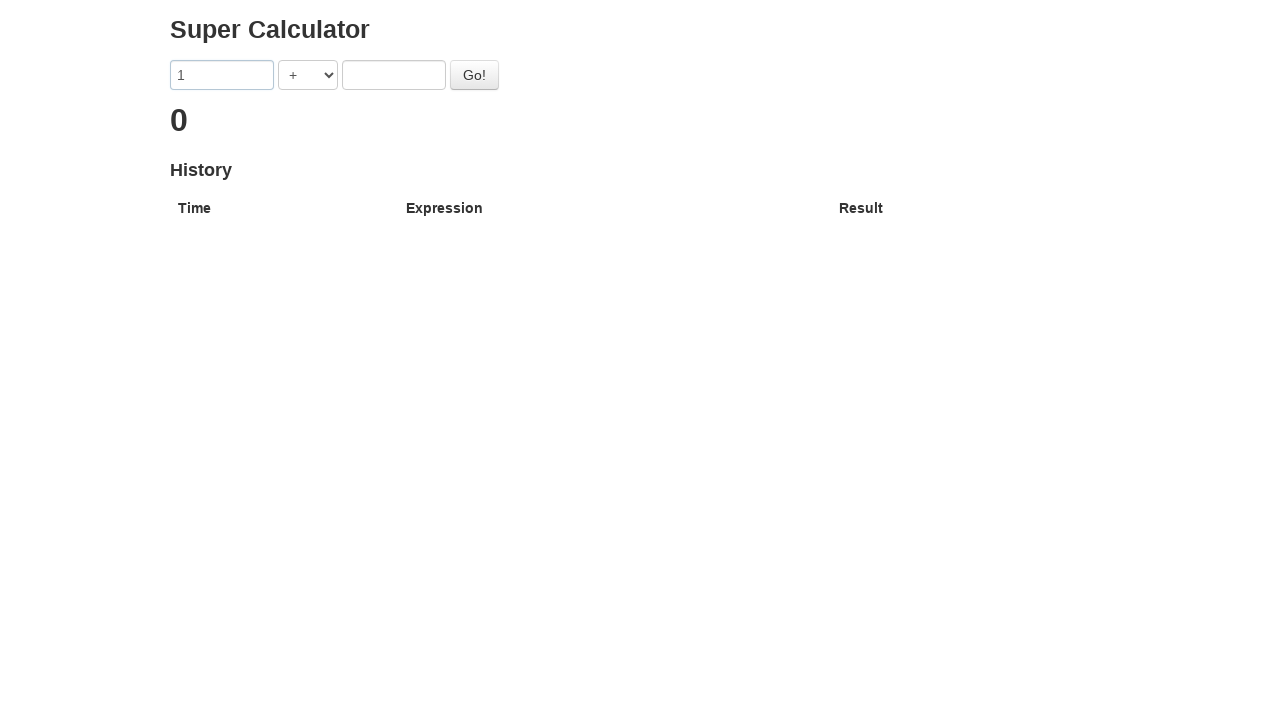

Entered '2' into the second number input field on [ng-model='second']
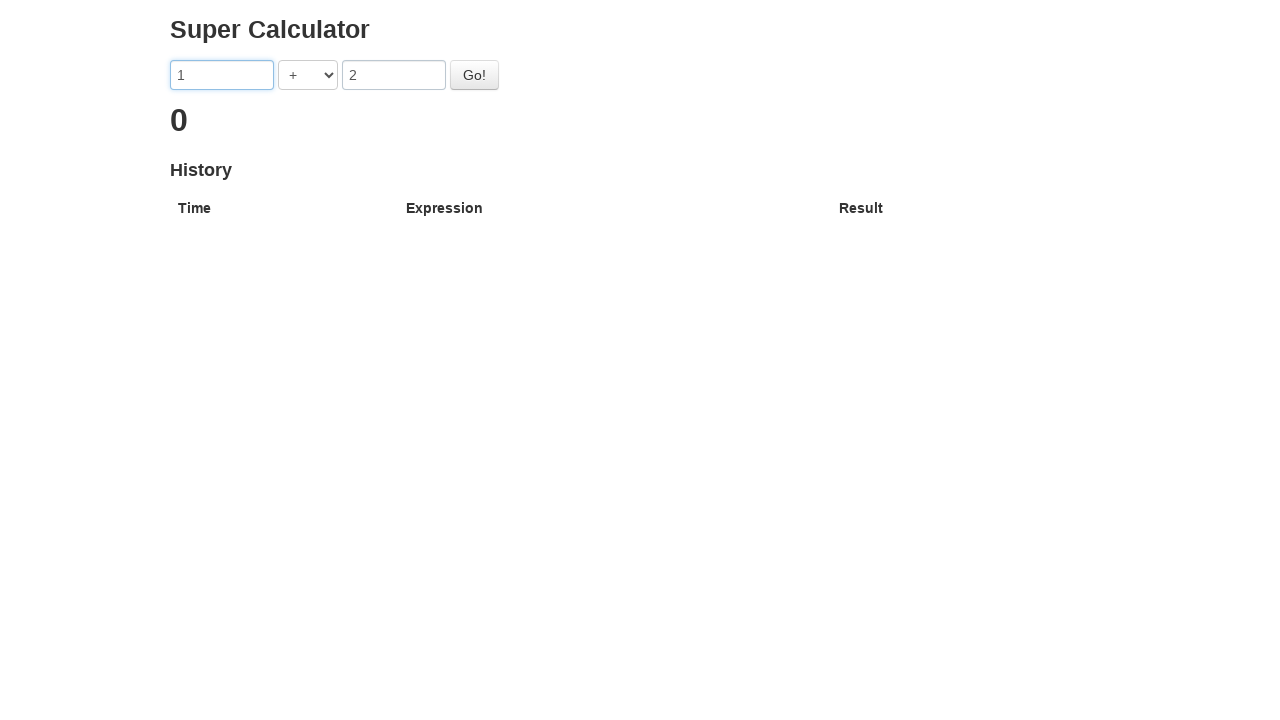

Clicked the Go button to perform addition calculation at (474, 75) on #gobutton
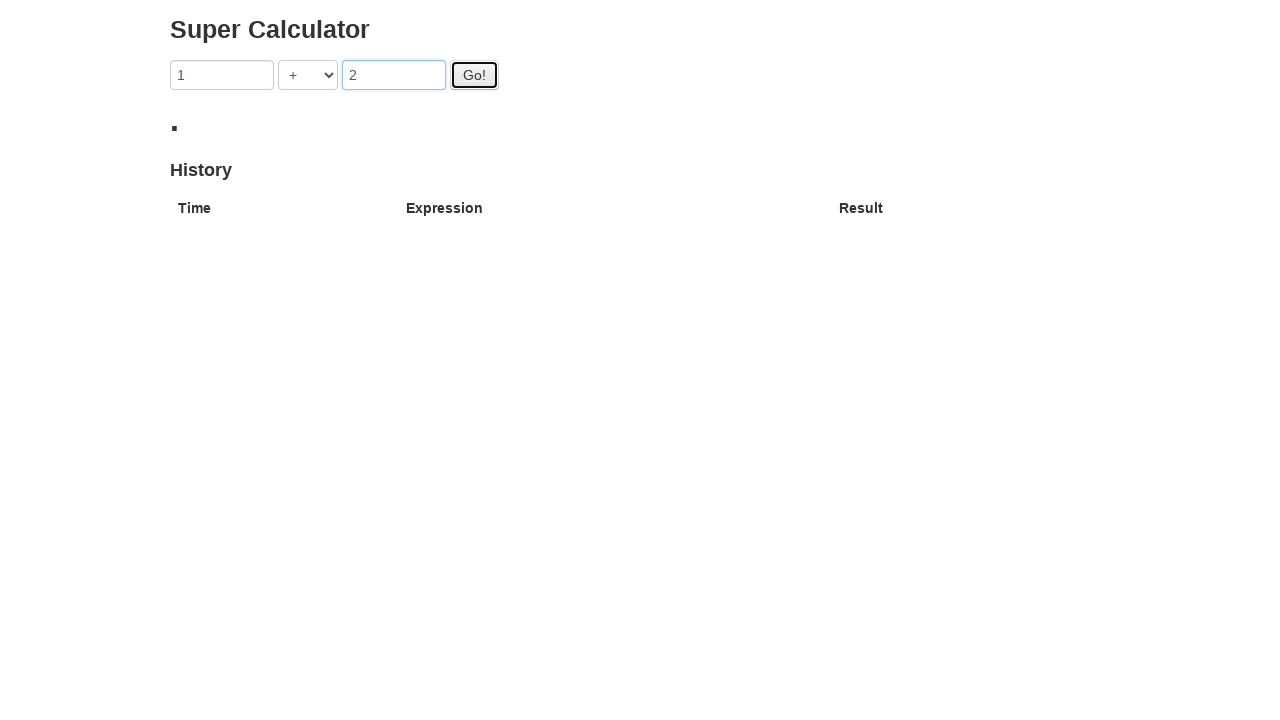

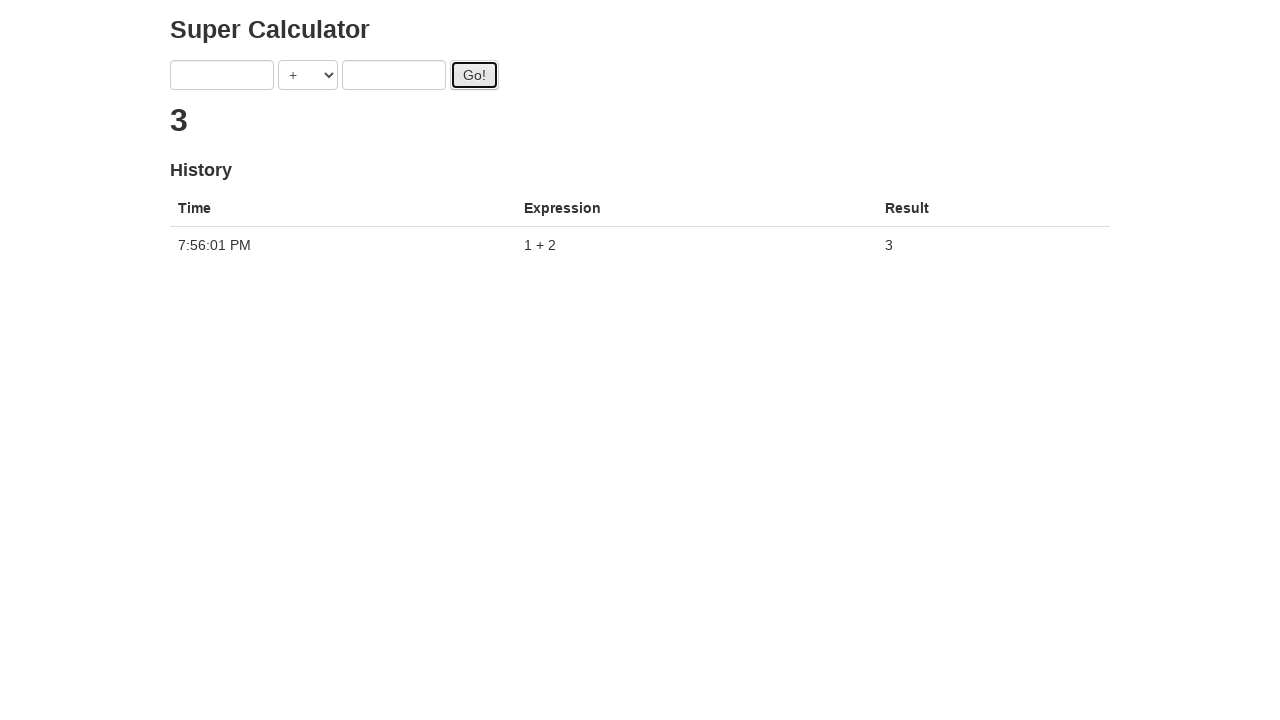